Tests auto-complete functionality by typing "Black" with shift key for capital B, then pressing Enter to select the option

Starting URL: https://demoqa.com/auto-complete

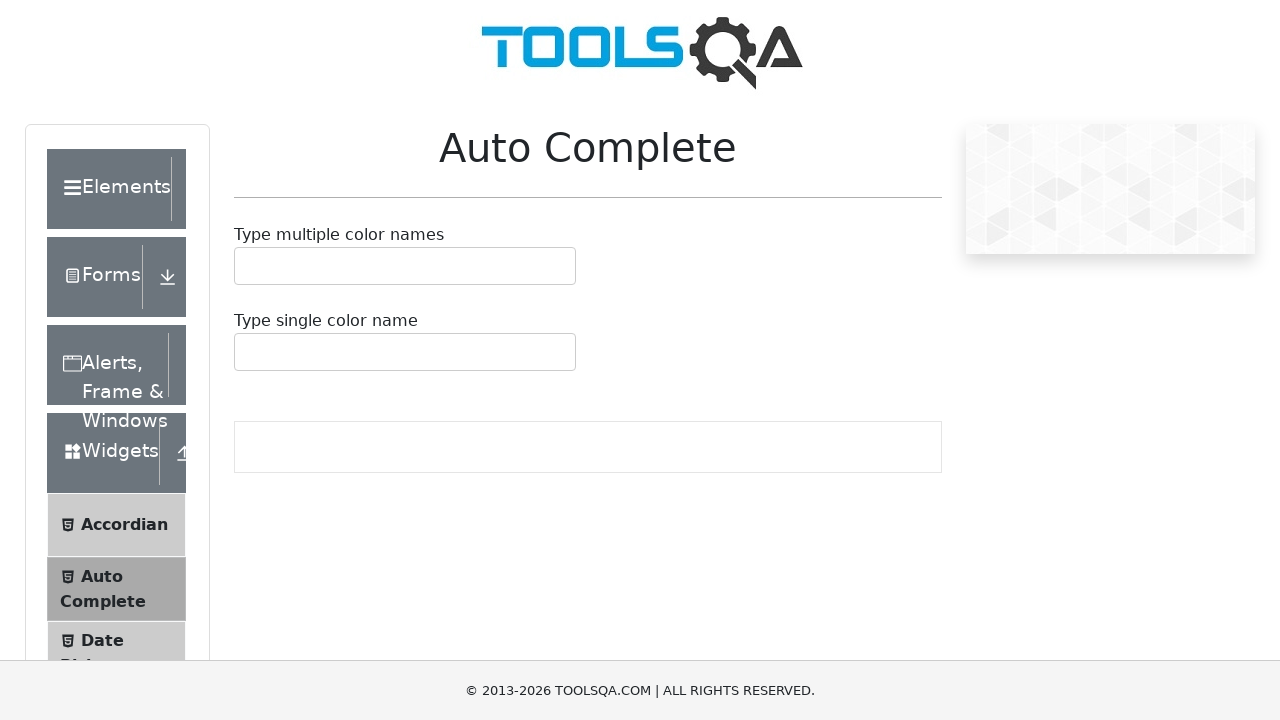

Clicked on the single color input field at (405, 352) on #autoCompleteSingleContainer
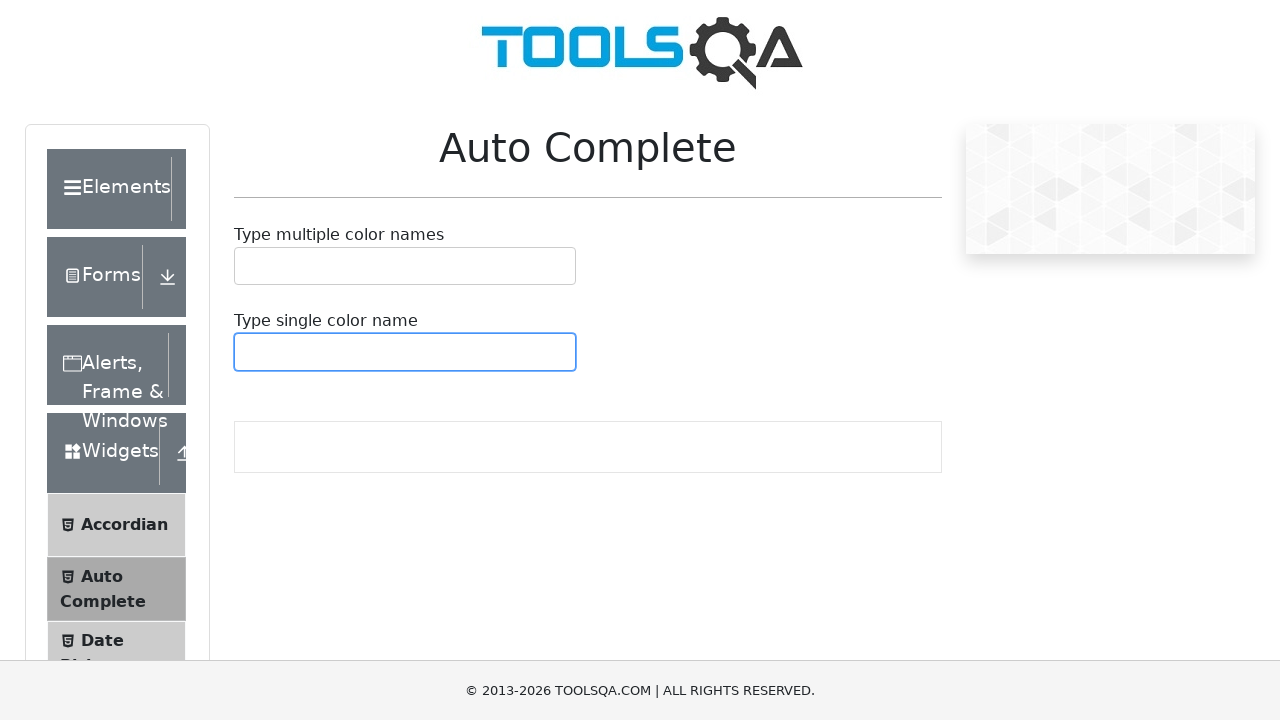

Pressed Shift key down
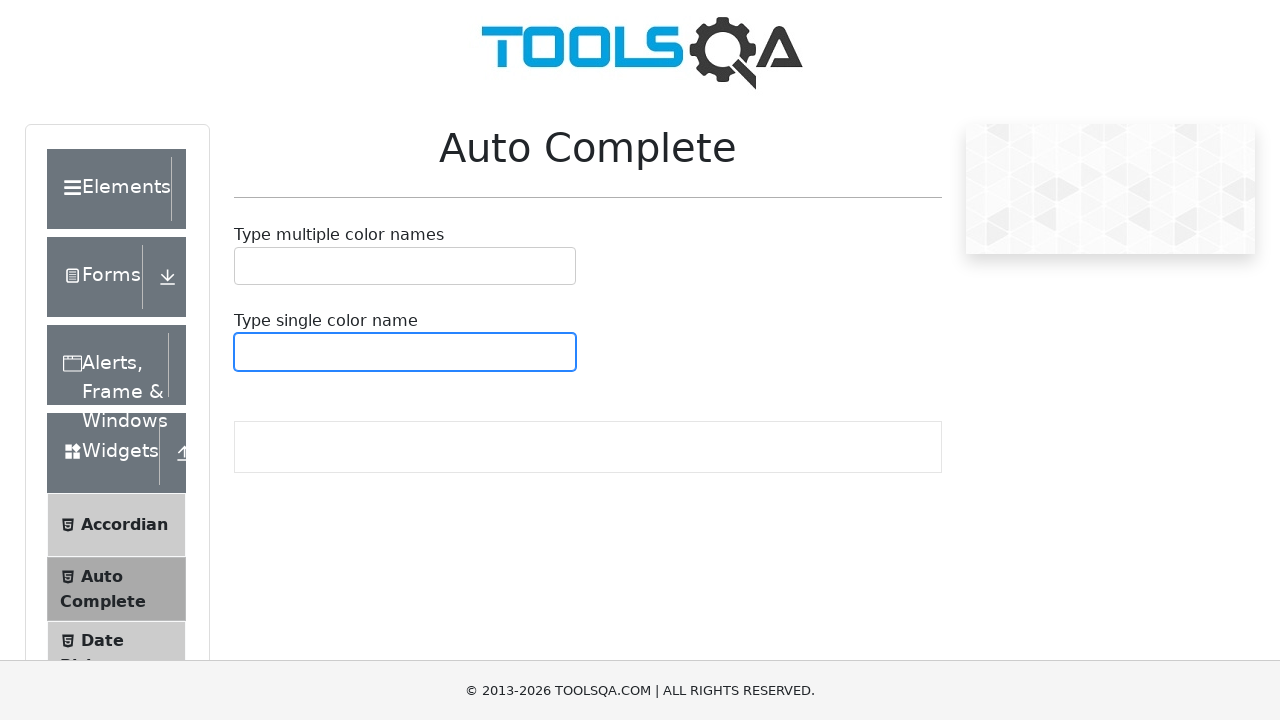

Typed 'b' with Shift key held (capital B)
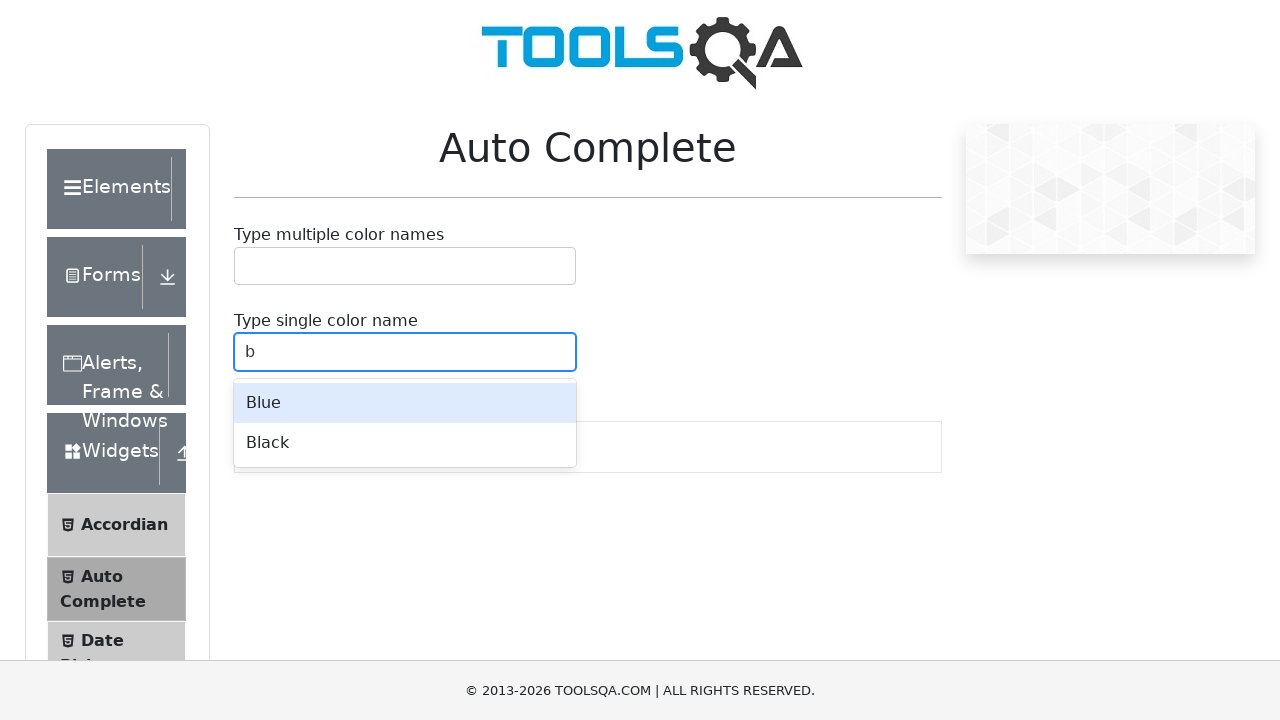

Released Shift key
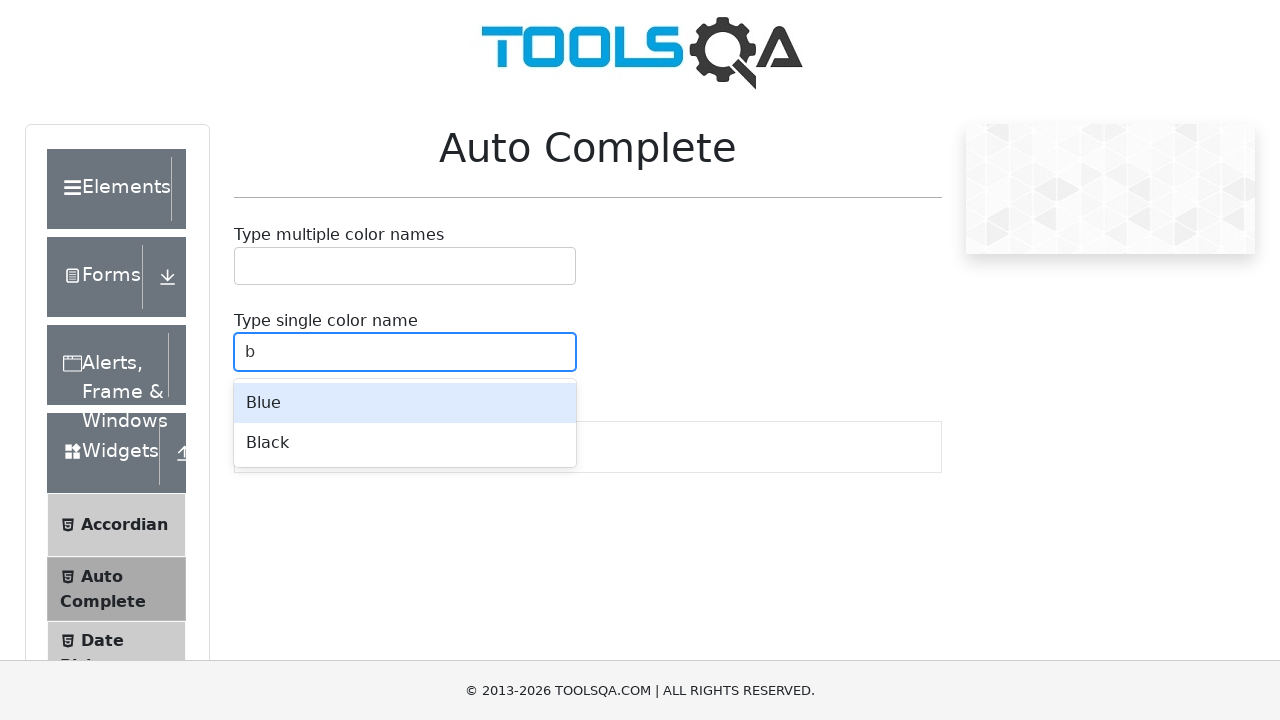

Typed 'lack' to complete 'Black'
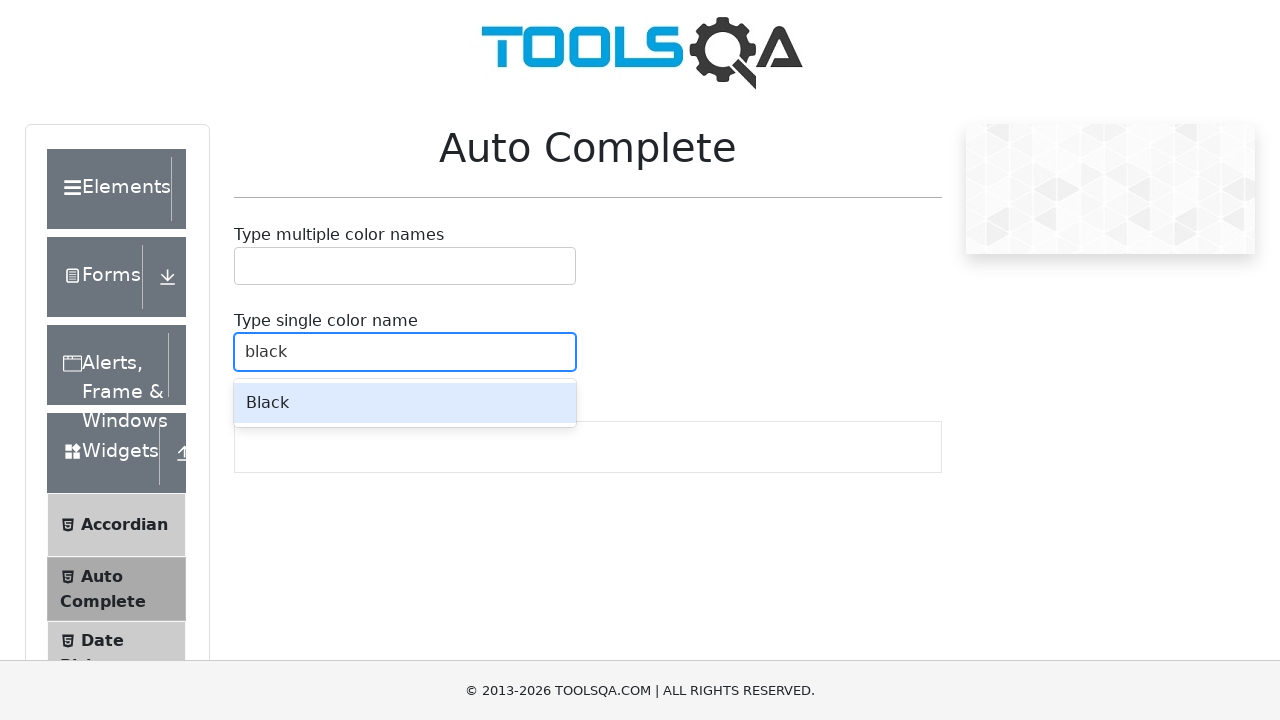

Pressed Enter to select the auto-complete option 'Black'
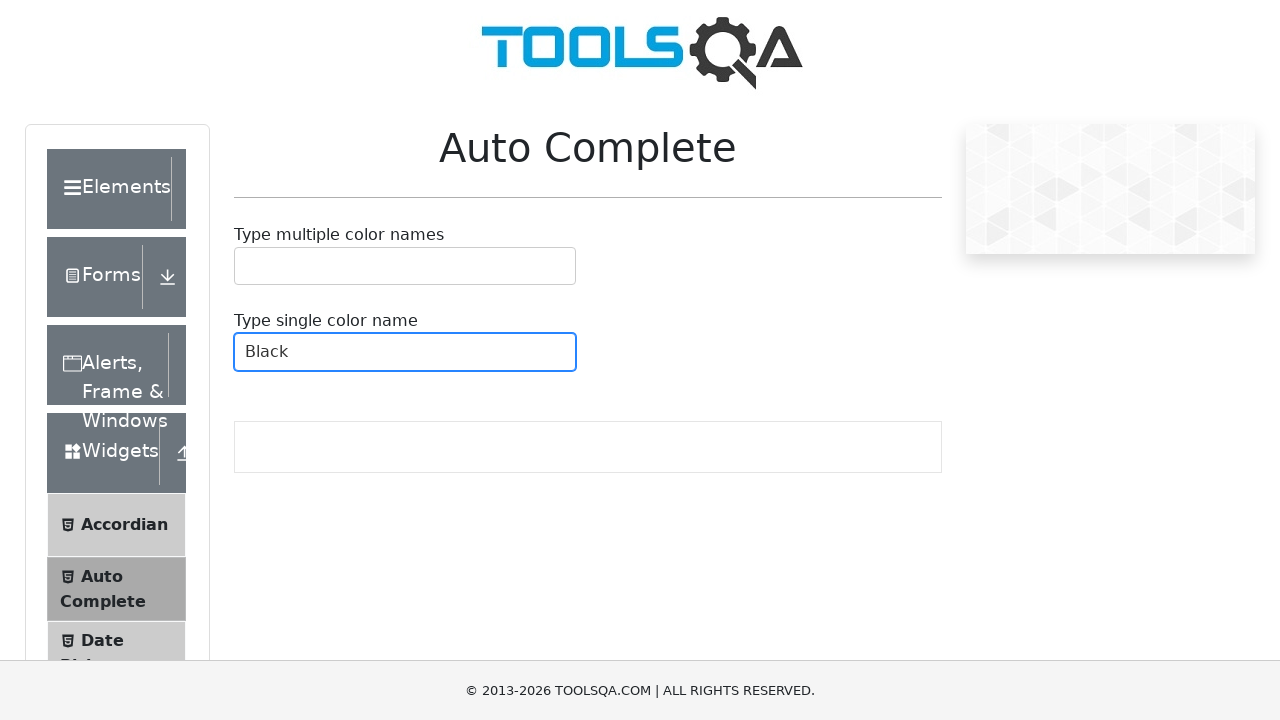

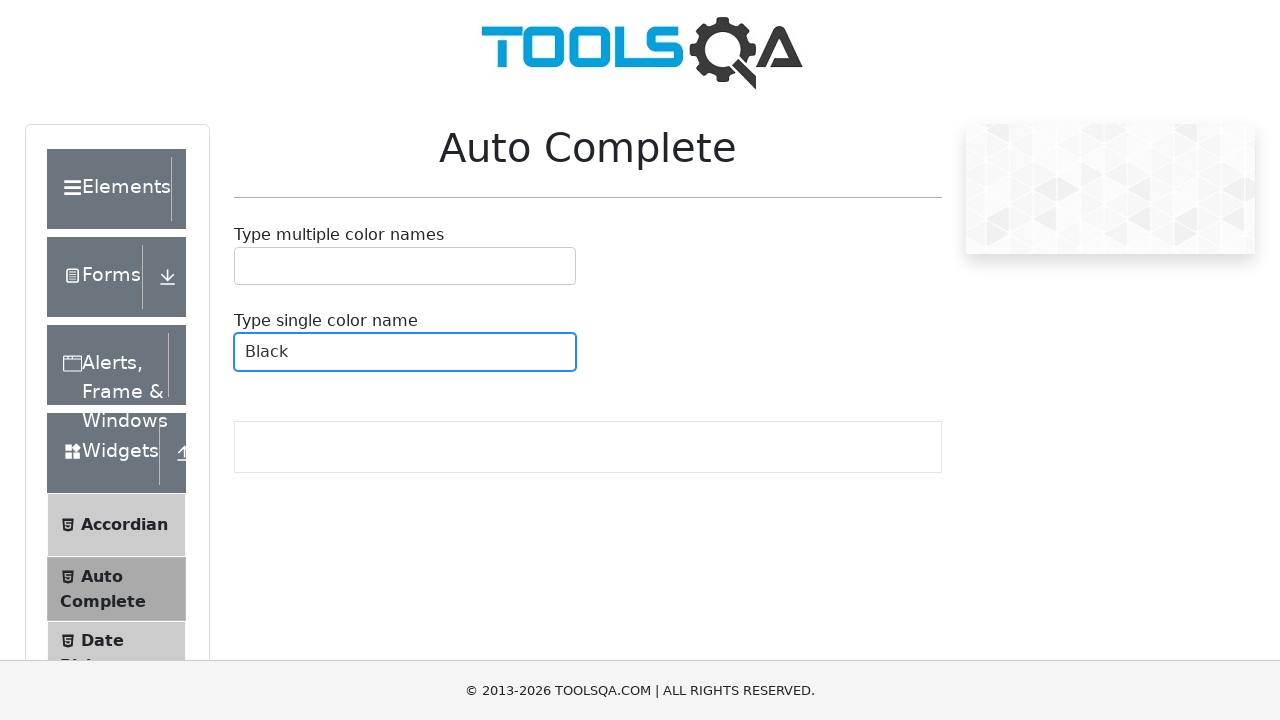